Tests handling of JavaScript prompt popup by switching to iframe, triggering prompt, entering text, and accepting it

Starting URL: https://www.w3schools.com/jsref/tryit.asp?filename=tryjsref_prompt

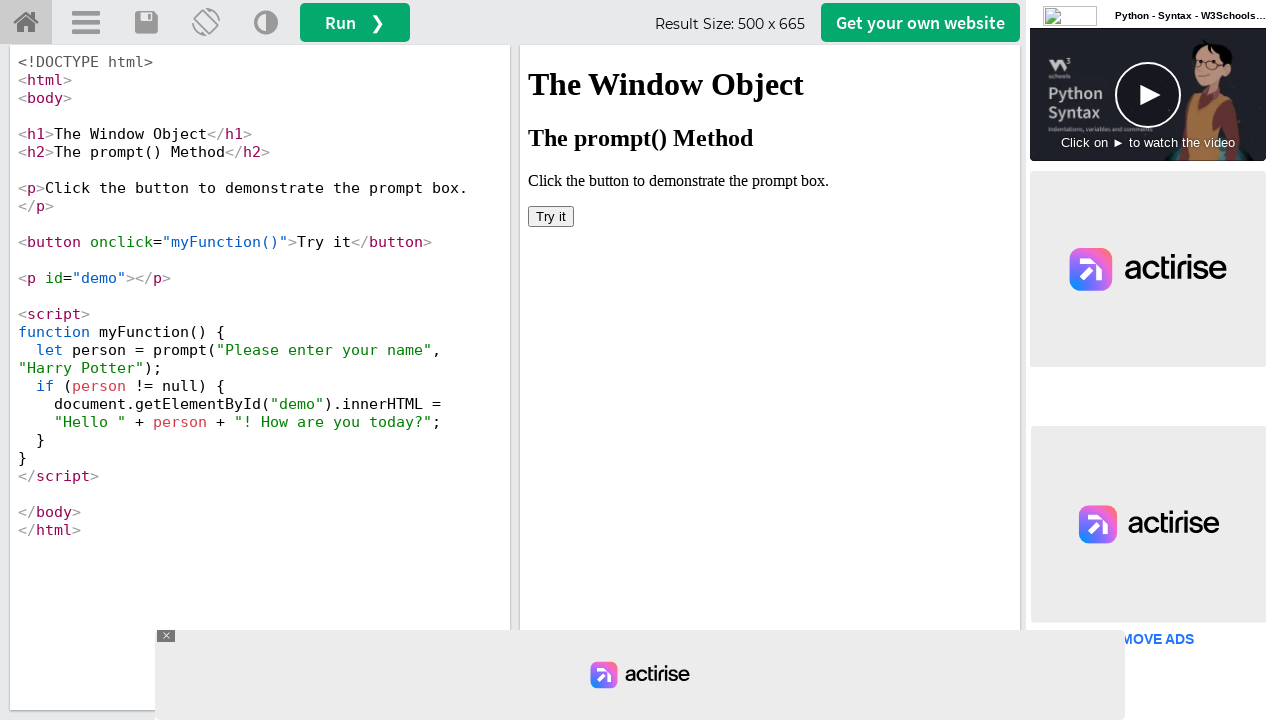

Located and switched to iframe #iframeResult
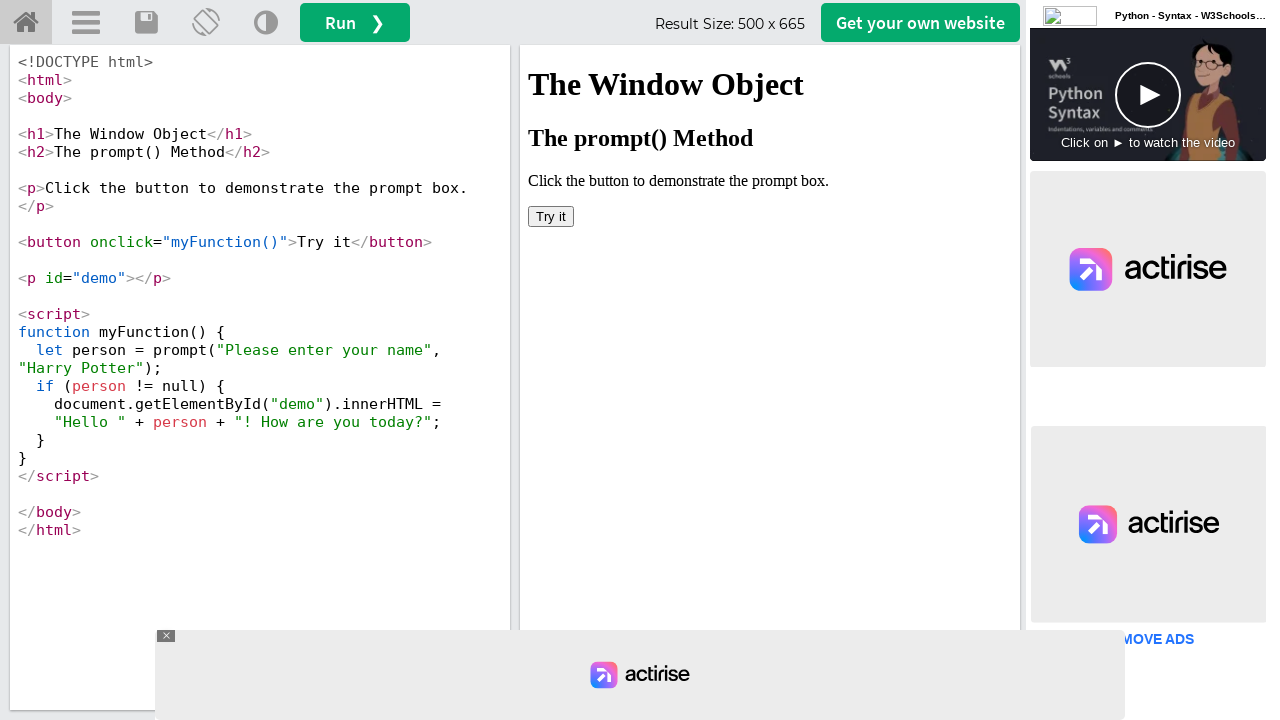

Clicked 'Try it' button to trigger prompt popup at (551, 216) on #iframeResult >> nth=0 >> internal:control=enter-frame >> xpath=//button[text()=
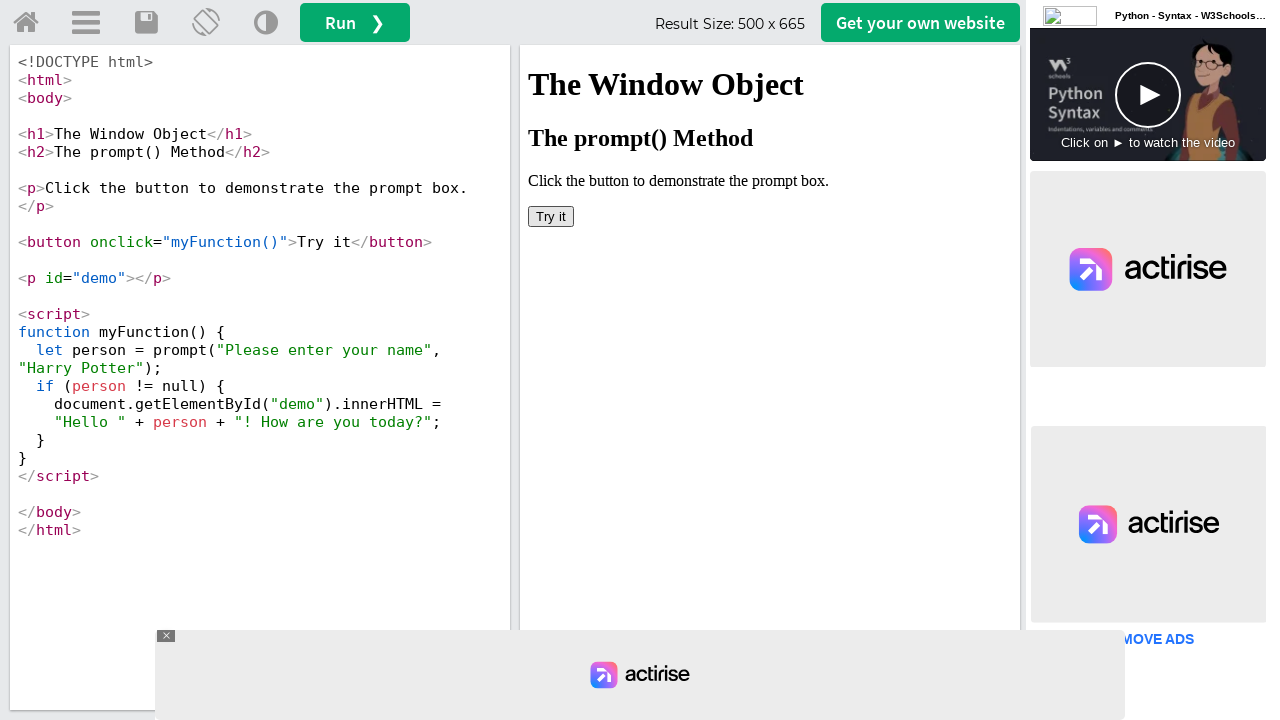

Set up dialog handler to accept prompts with text 'chetan'
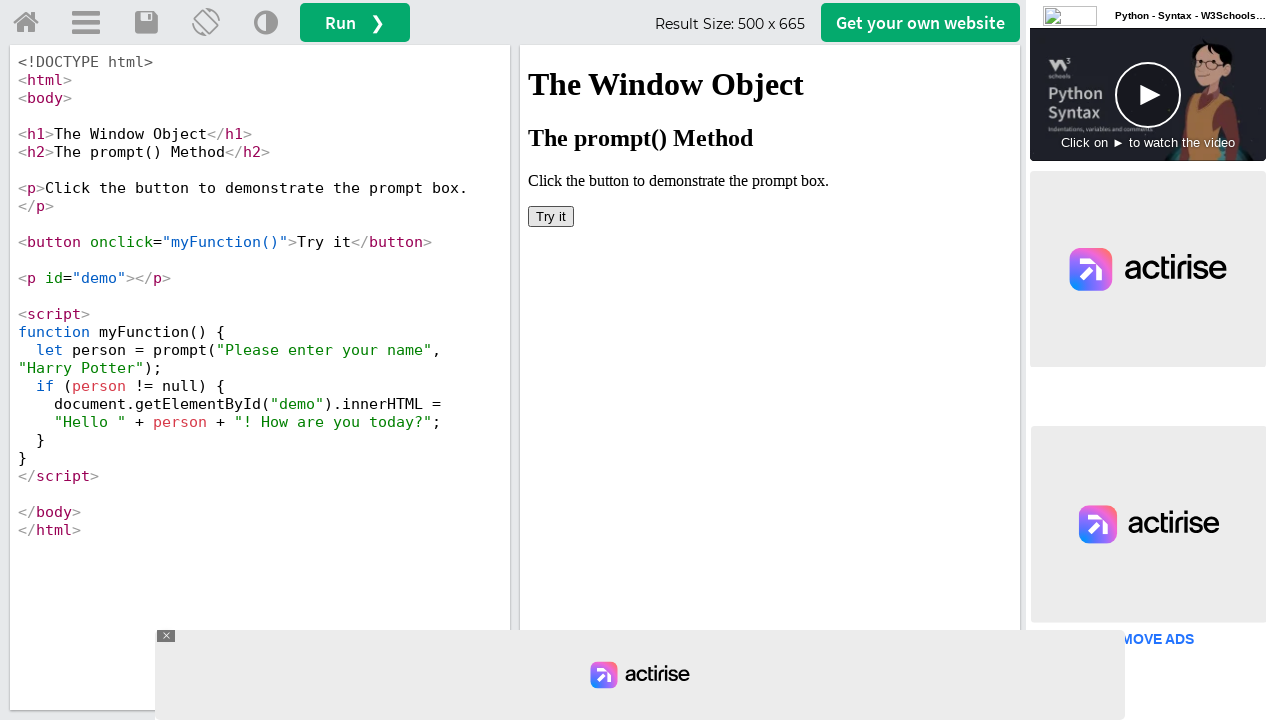

Clicked 'Try it' button again and prompt was accepted with 'chetan' at (551, 216) on #iframeResult >> nth=0 >> internal:control=enter-frame >> xpath=//button[text()=
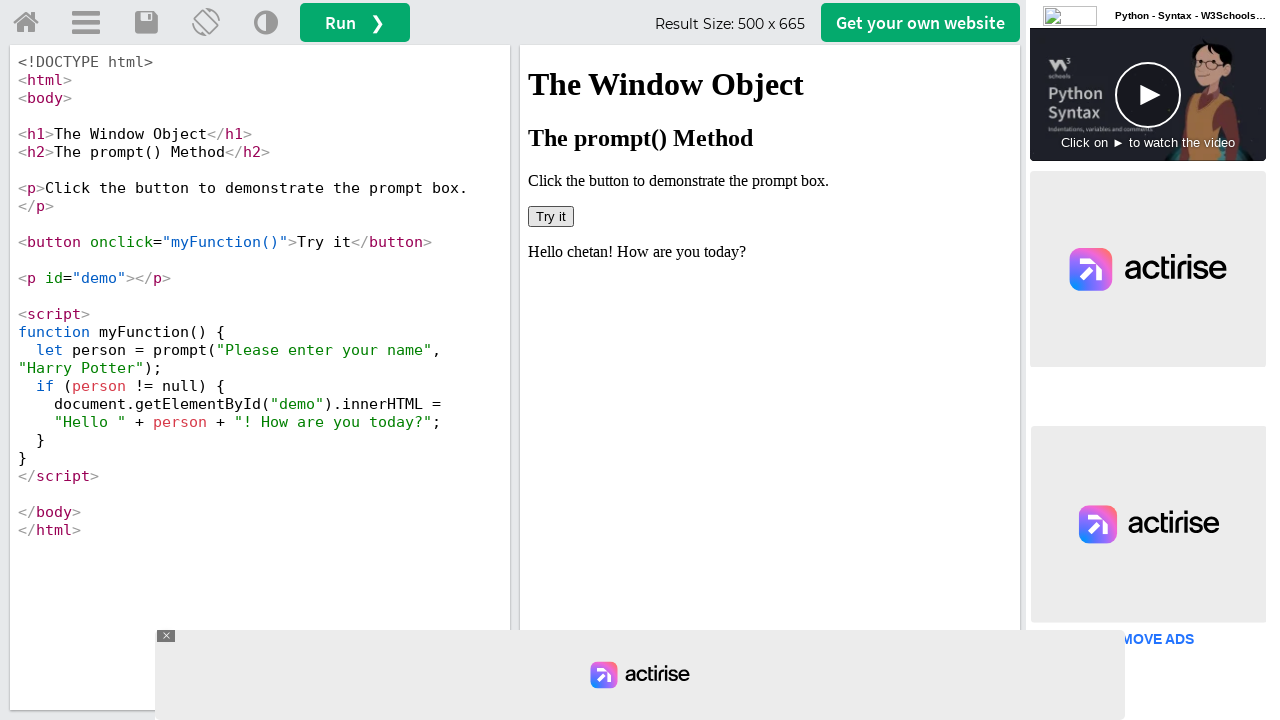

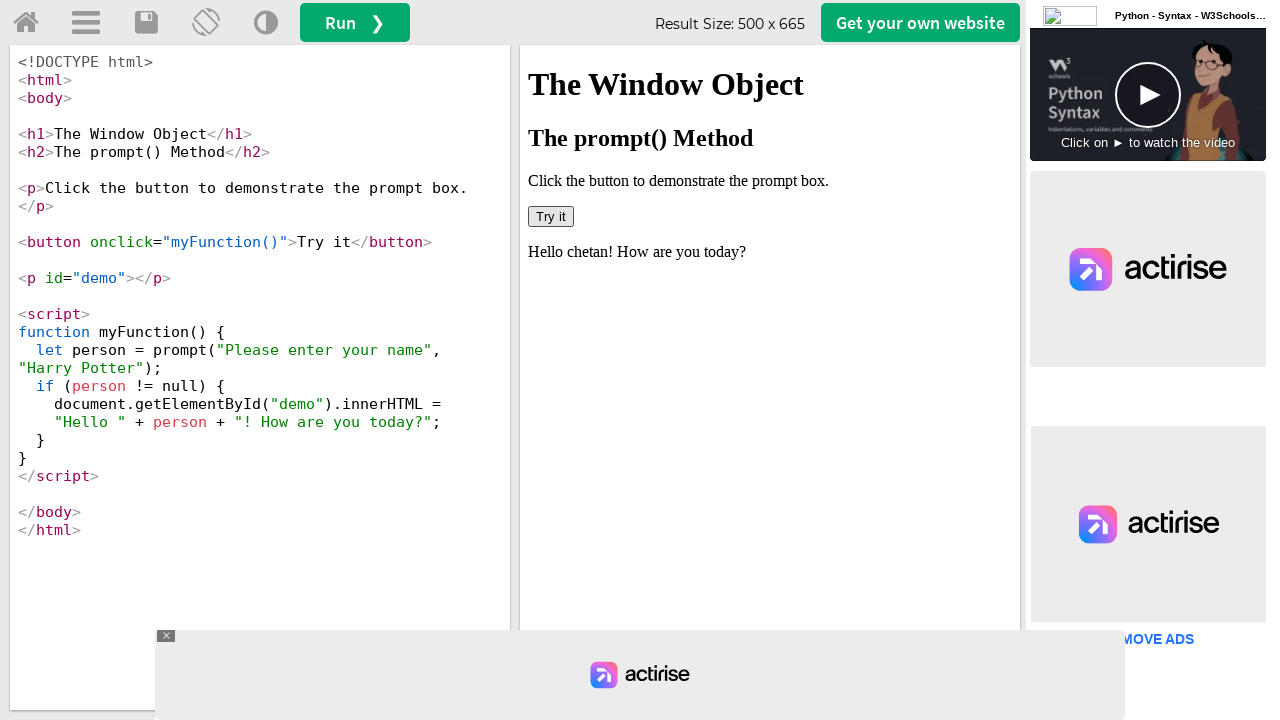